Tests double-click functionality by double-clicking on an element containing specific text

Starting URL: https://github.com/openhab/openhab-docs/tree/main/.github/workflows

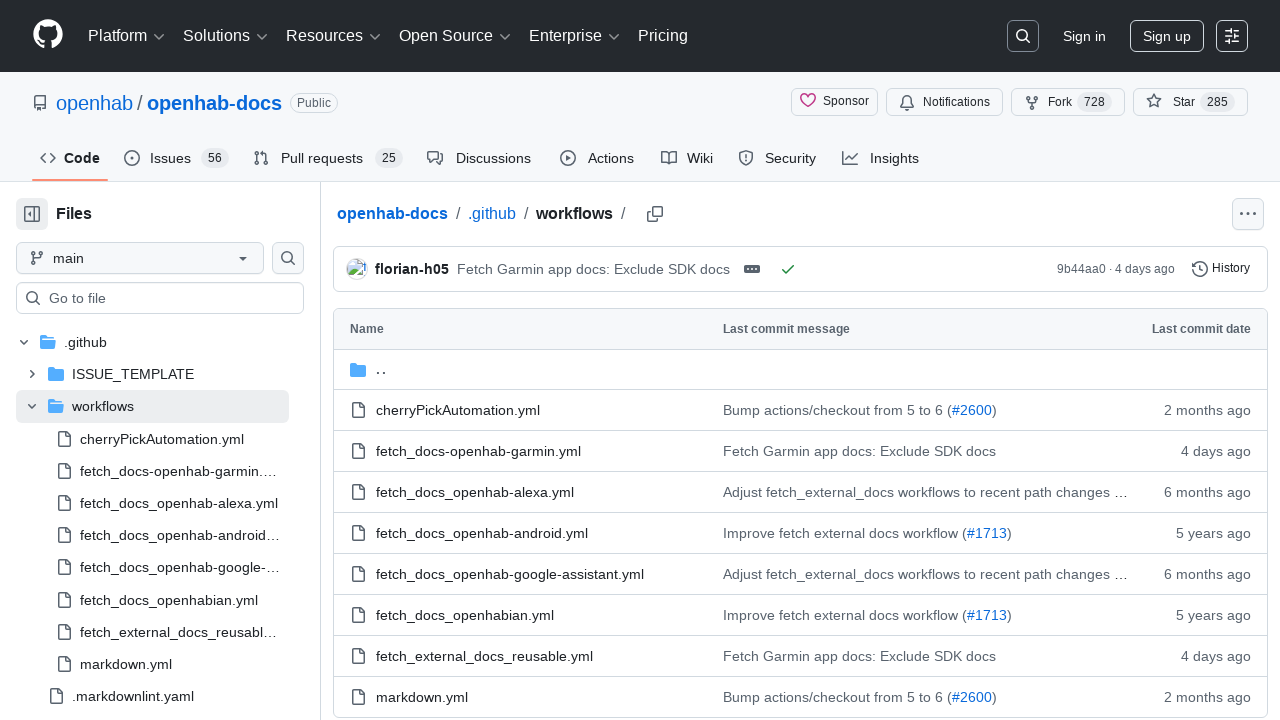

Double-clicked on the fetch_docs_openhab-android element at (482, 532) on (//*[contains(text(),'fetch_docs_openhab-android')])[4]
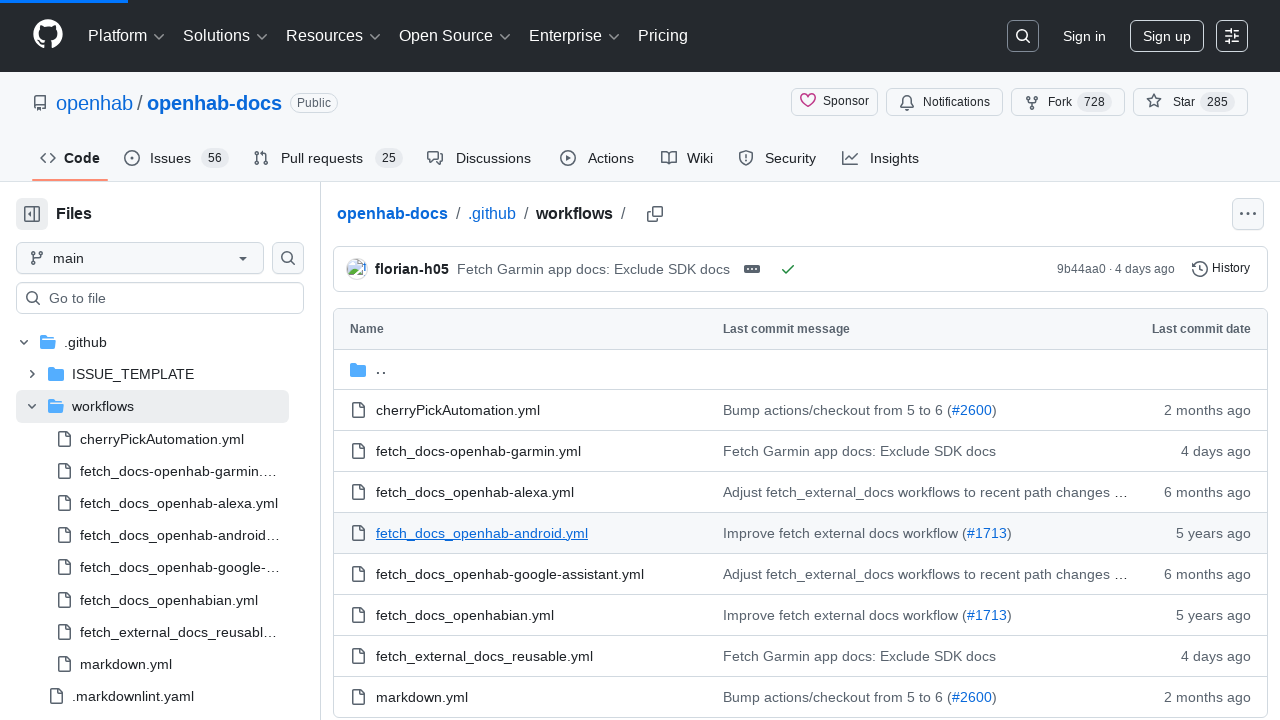

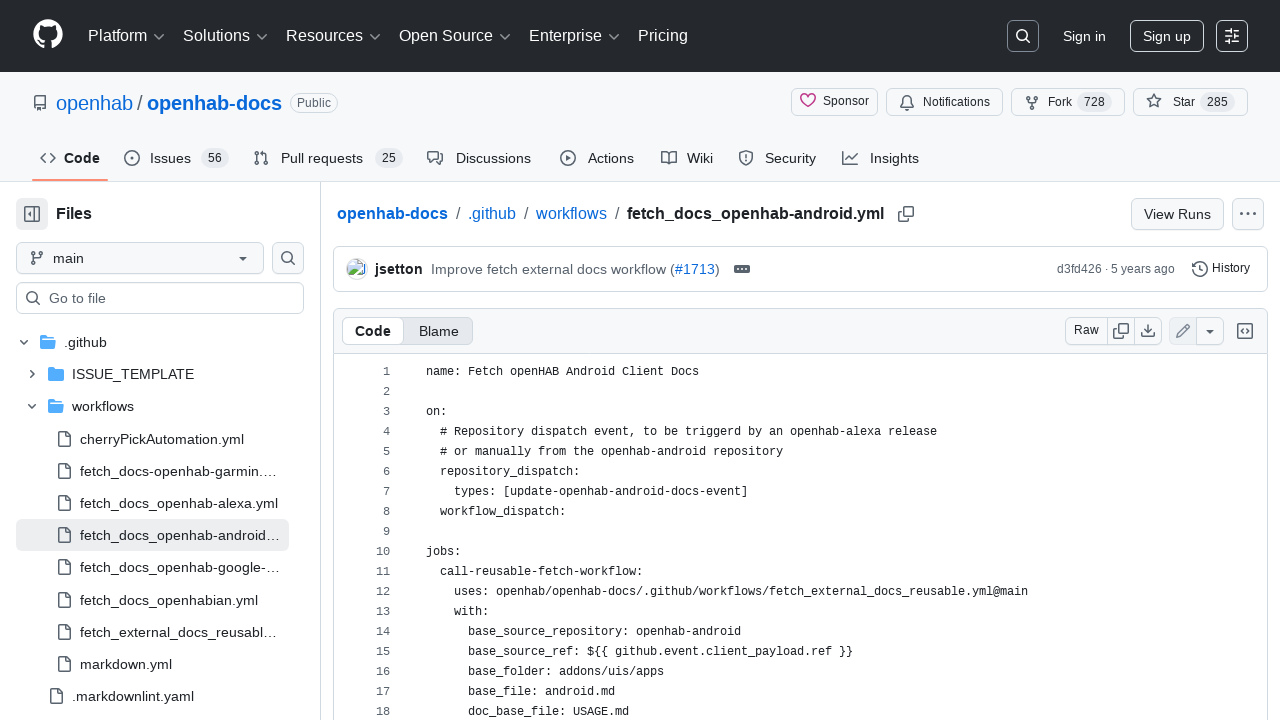